Tests AJAX functionality by clicking a button that triggers an asynchronous request and waiting for the success content to appear.

Starting URL: http://uitestingplayground.com/ajax

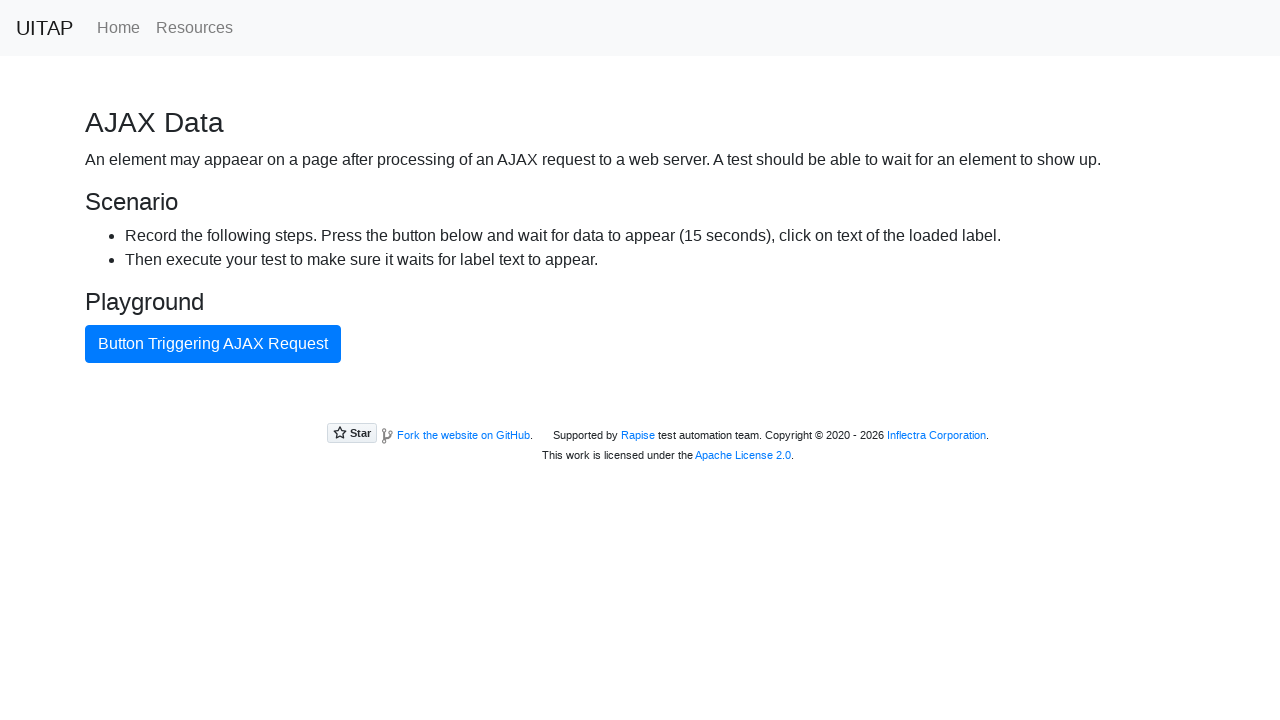

Clicked AJAX button to trigger asynchronous request at (213, 344) on #ajaxButton
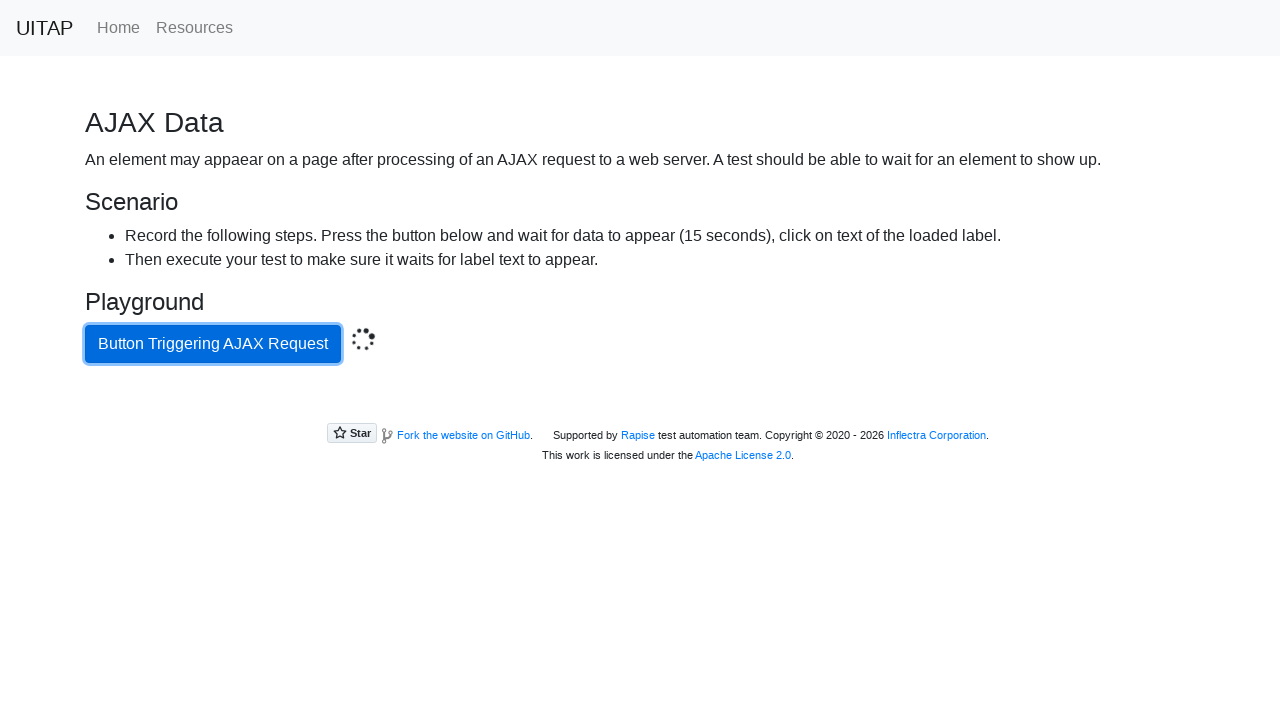

AJAX response received and success message appeared
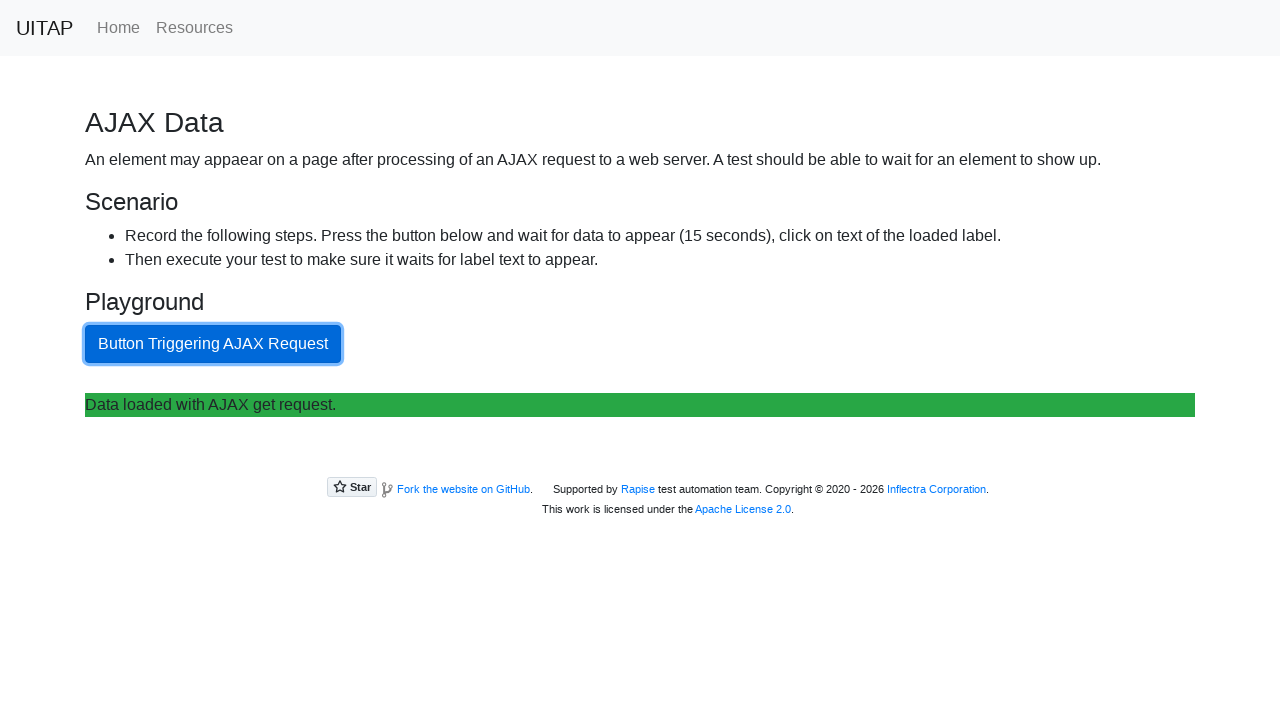

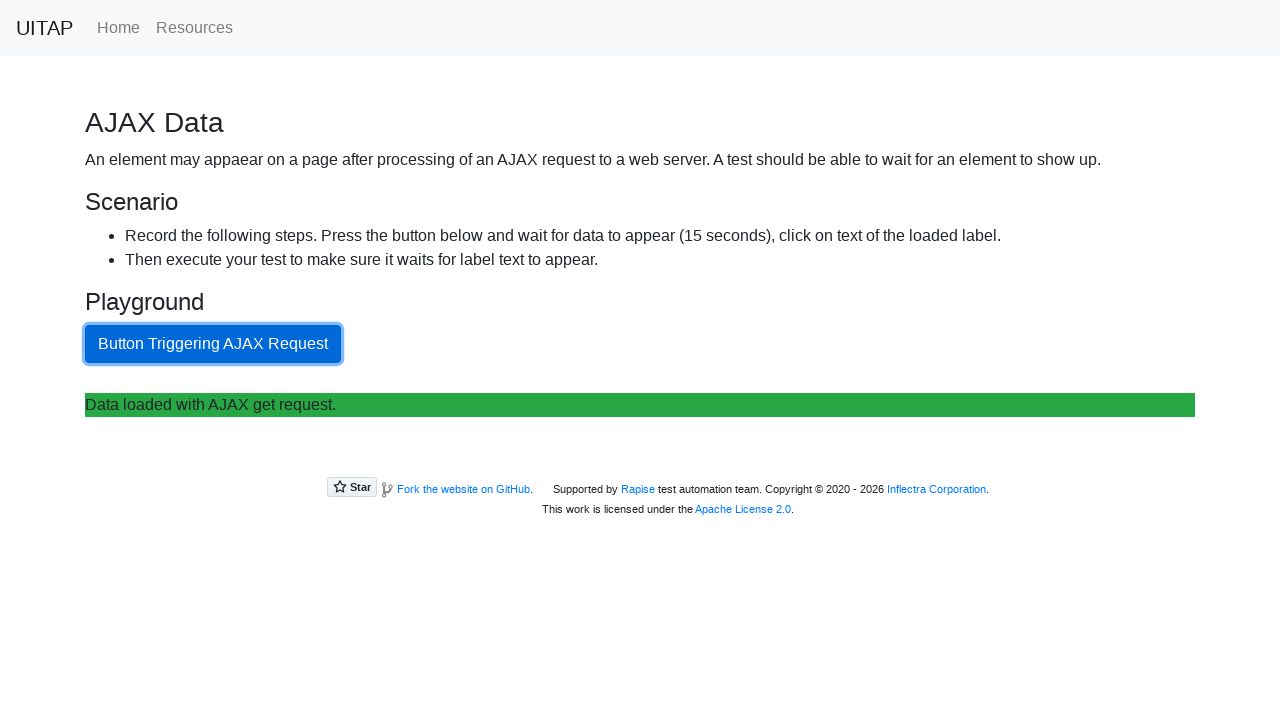